Tests drag and drop functionality on the jQuery UI droppable demo page by dragging an element and dropping it onto a target droppable area within an iframe.

Starting URL: https://jqueryui.com/droppable/

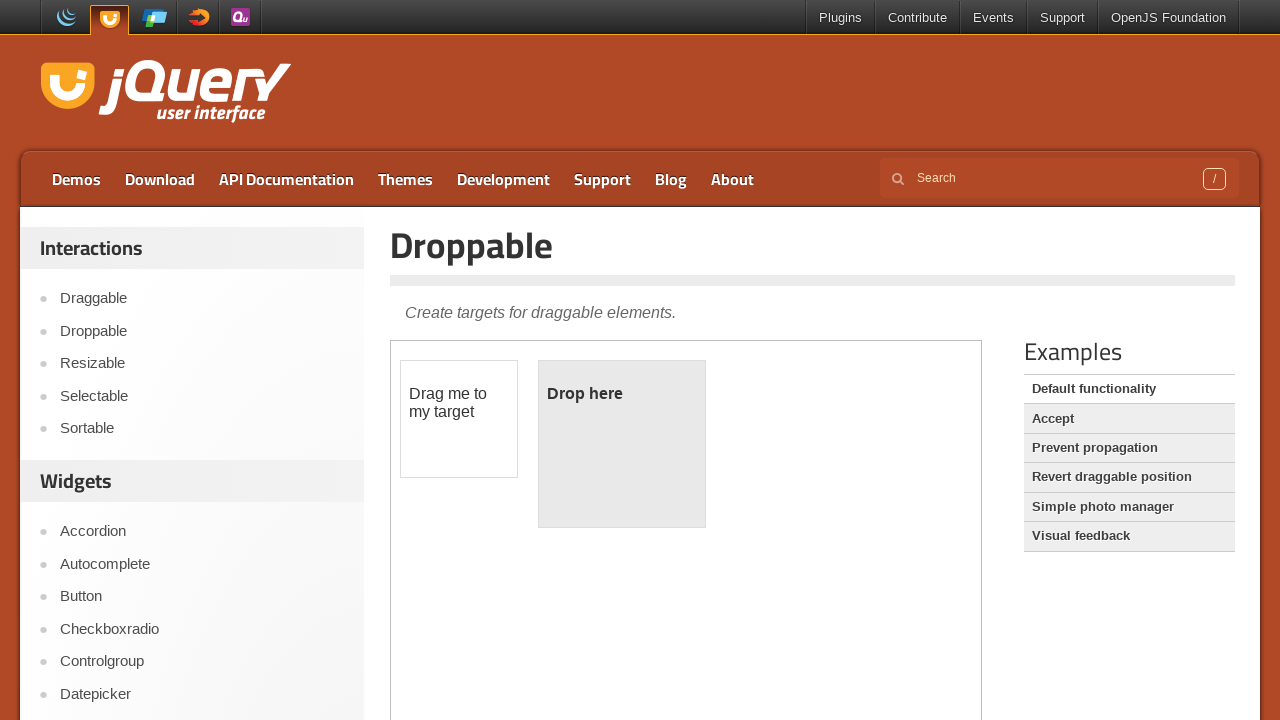

Located the demo iframe on the jQuery UI droppable page
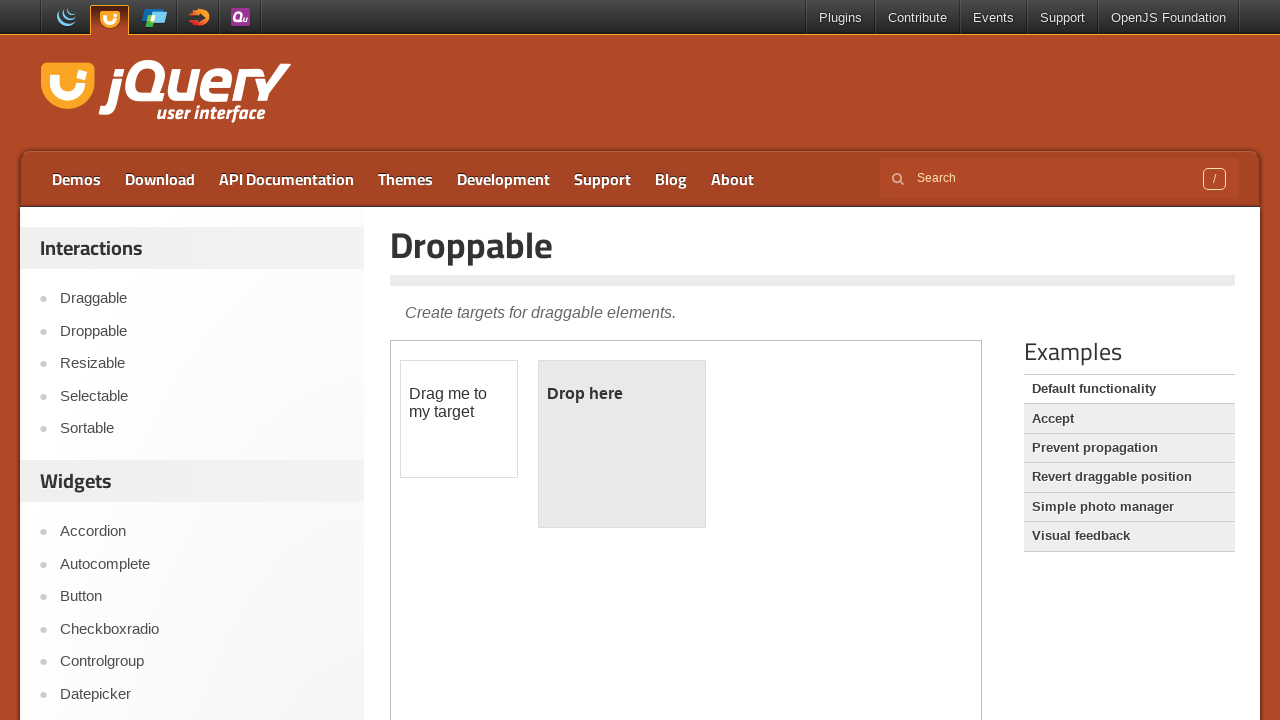

Located the draggable element (#draggable) within the iframe
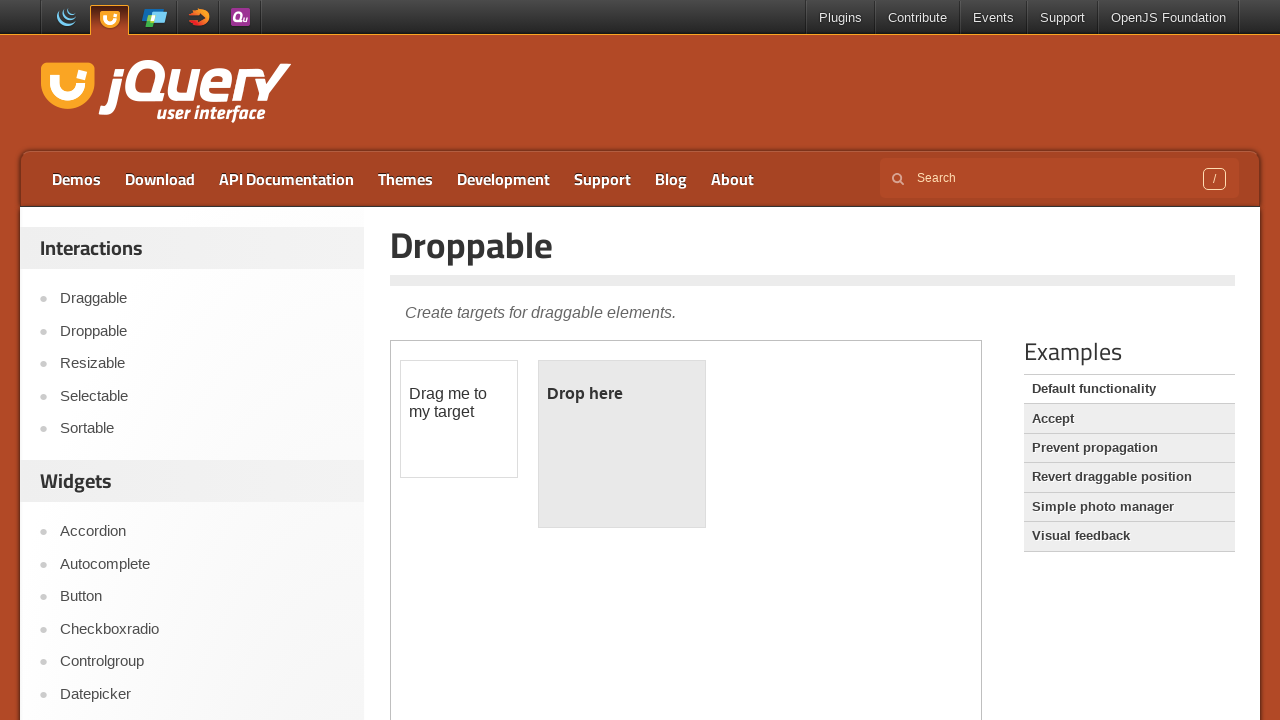

Located the droppable target element (#droppable) within the iframe
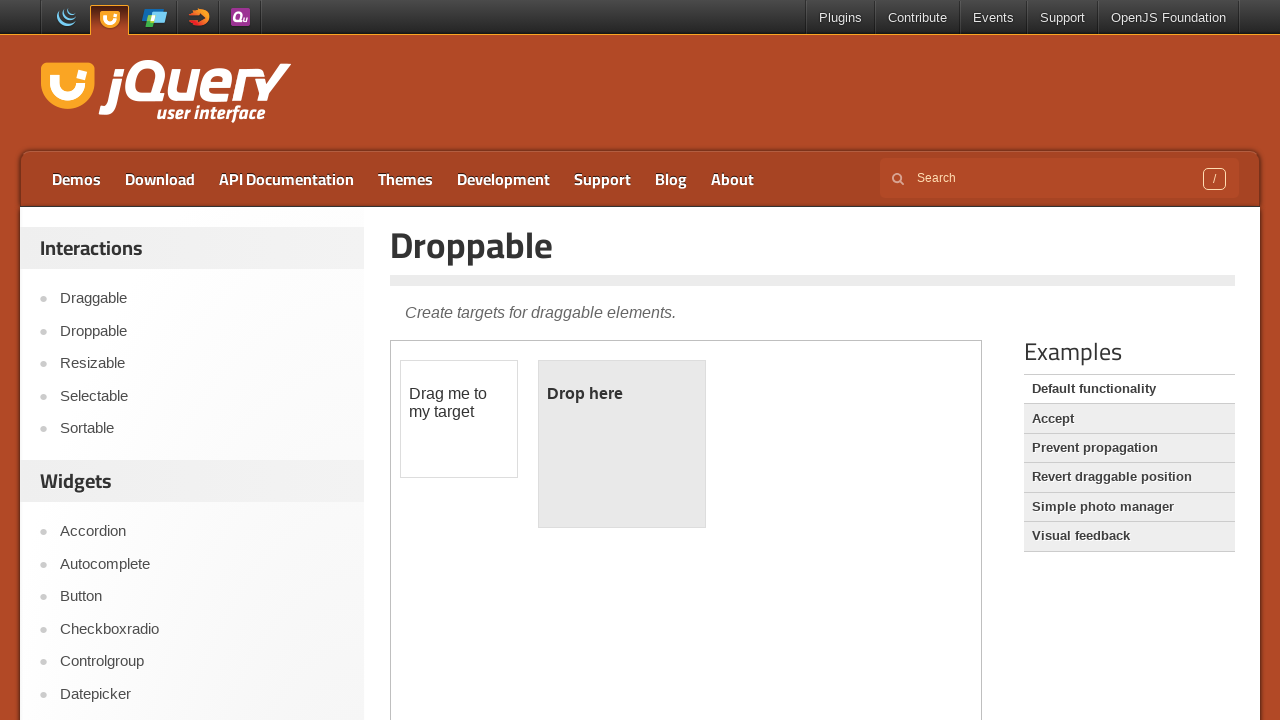

Dragged the draggable element and dropped it onto the droppable target area at (622, 444)
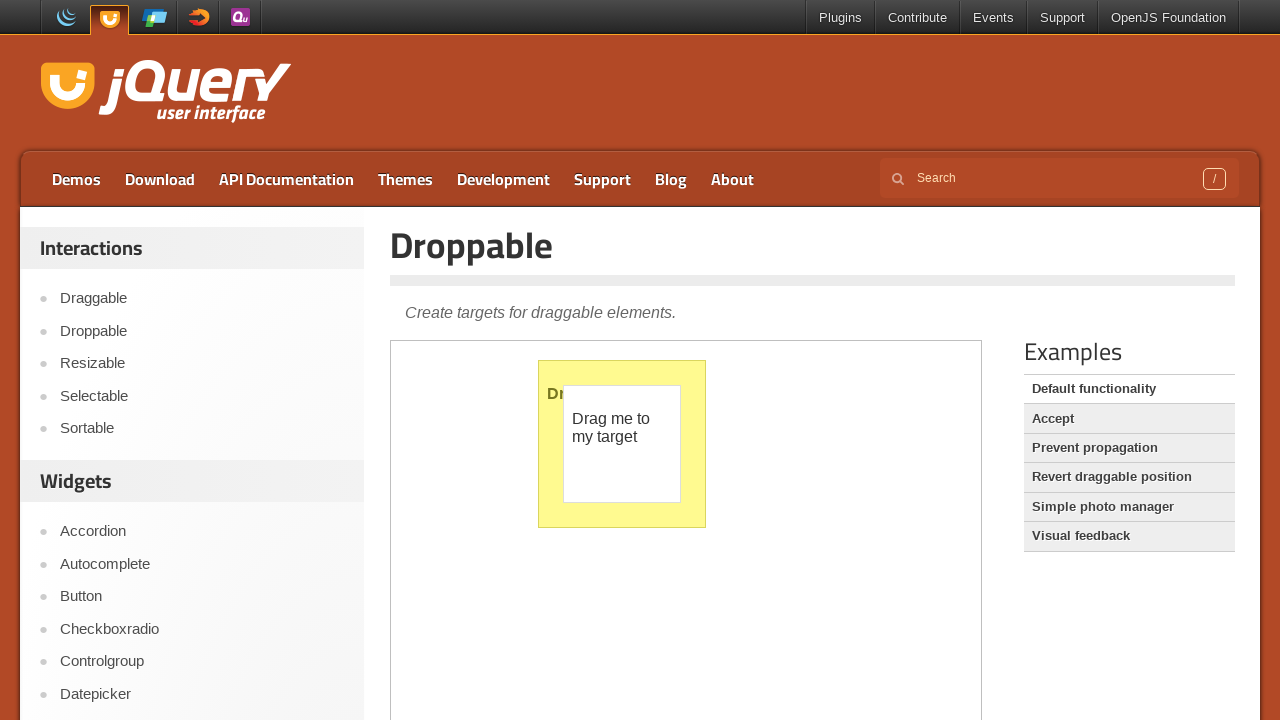

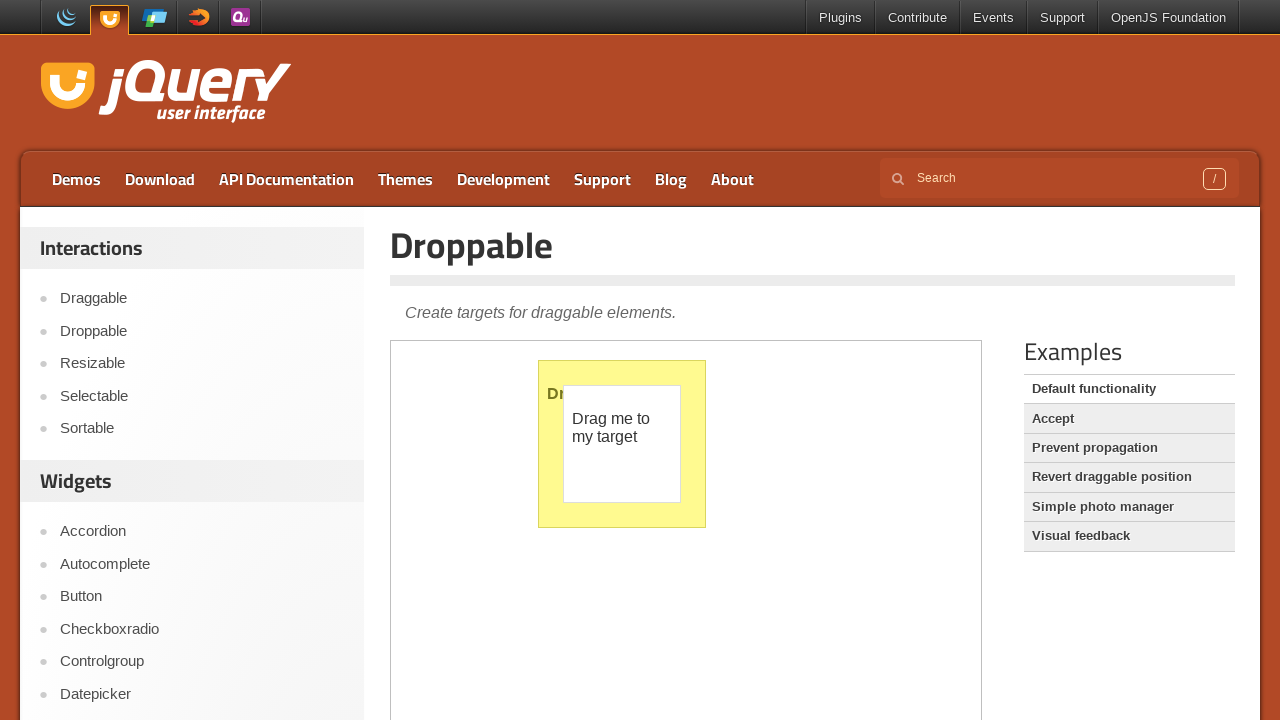